Tests the add/remove elements functionality by clicking the "Add Element" button to create a Delete button, verifying it appears, clicking the Delete button, and verifying the element is removed from the page.

Starting URL: https://practice.cydeo.com/add_remove_elements/

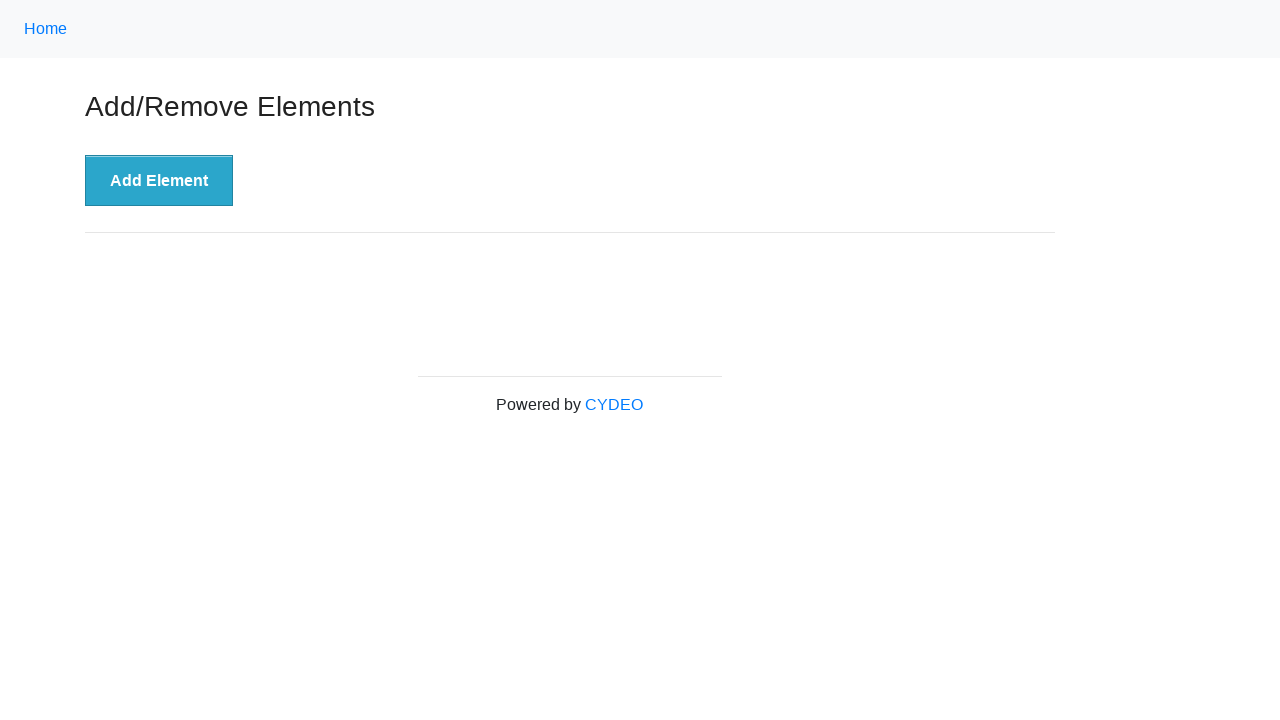

Clicked 'Add Element' button at (159, 181) on xpath=//button[.='Add Element']
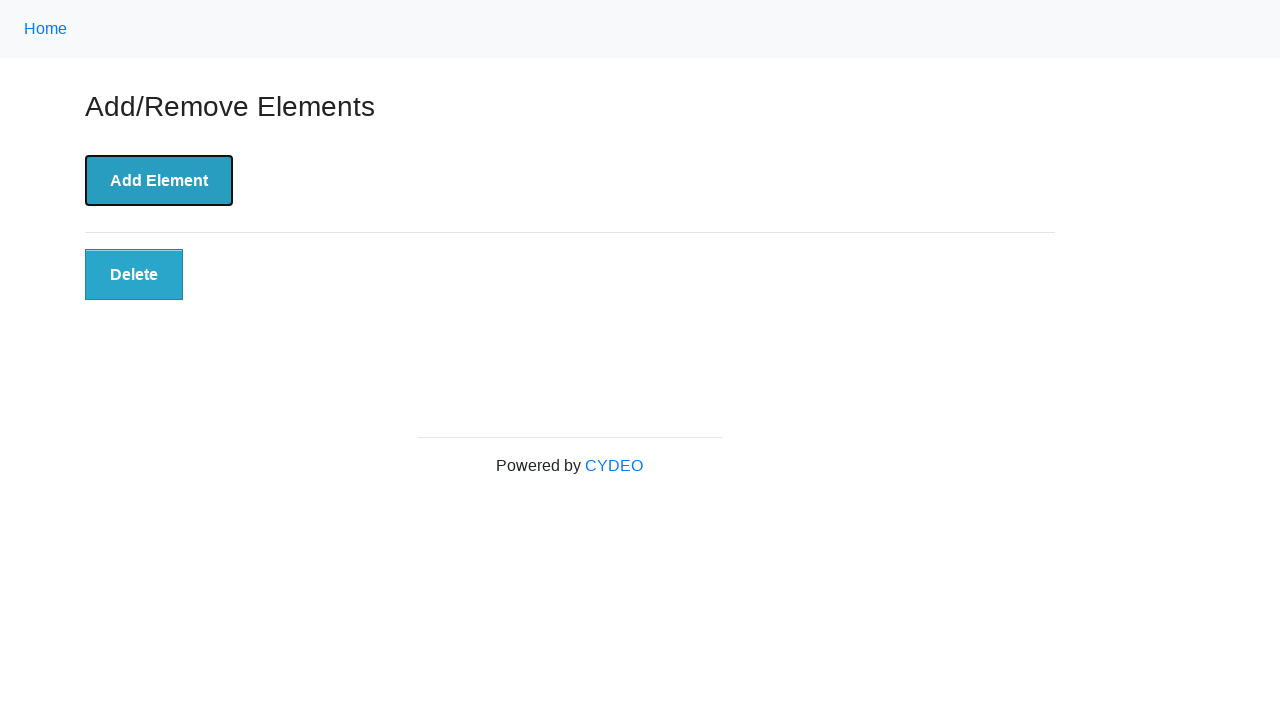

Located Delete button element
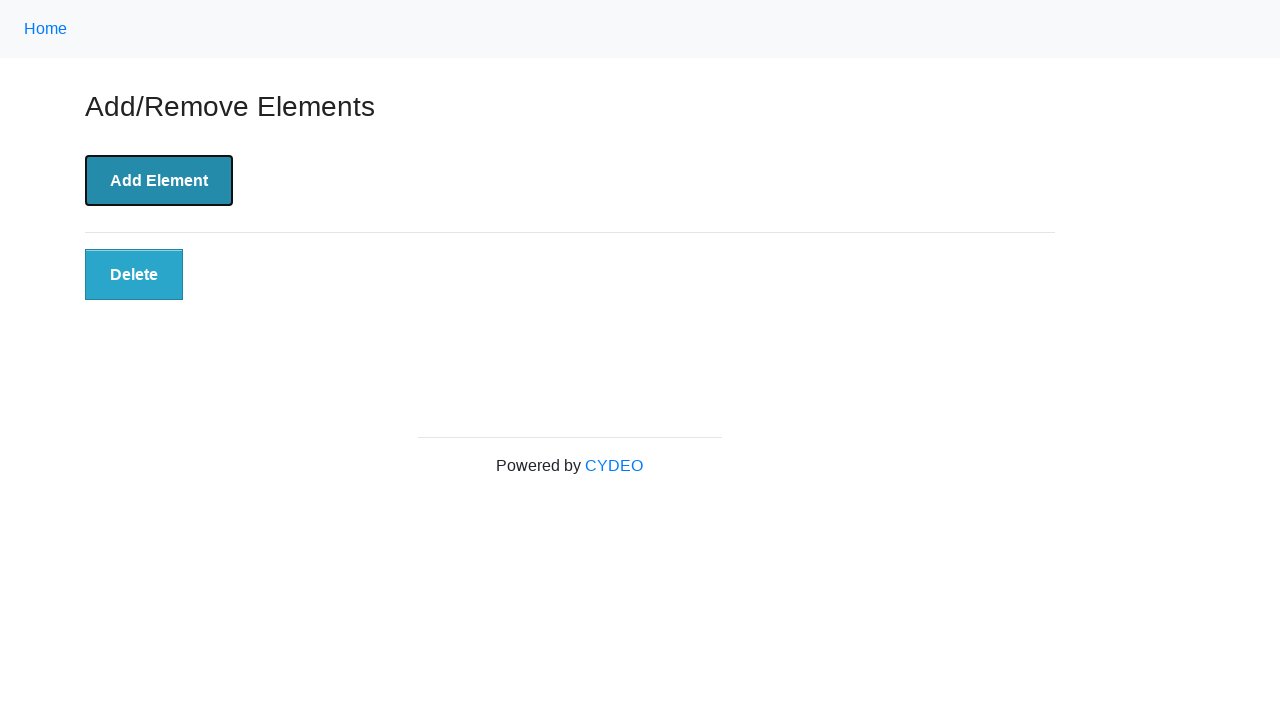

Delete button became visible
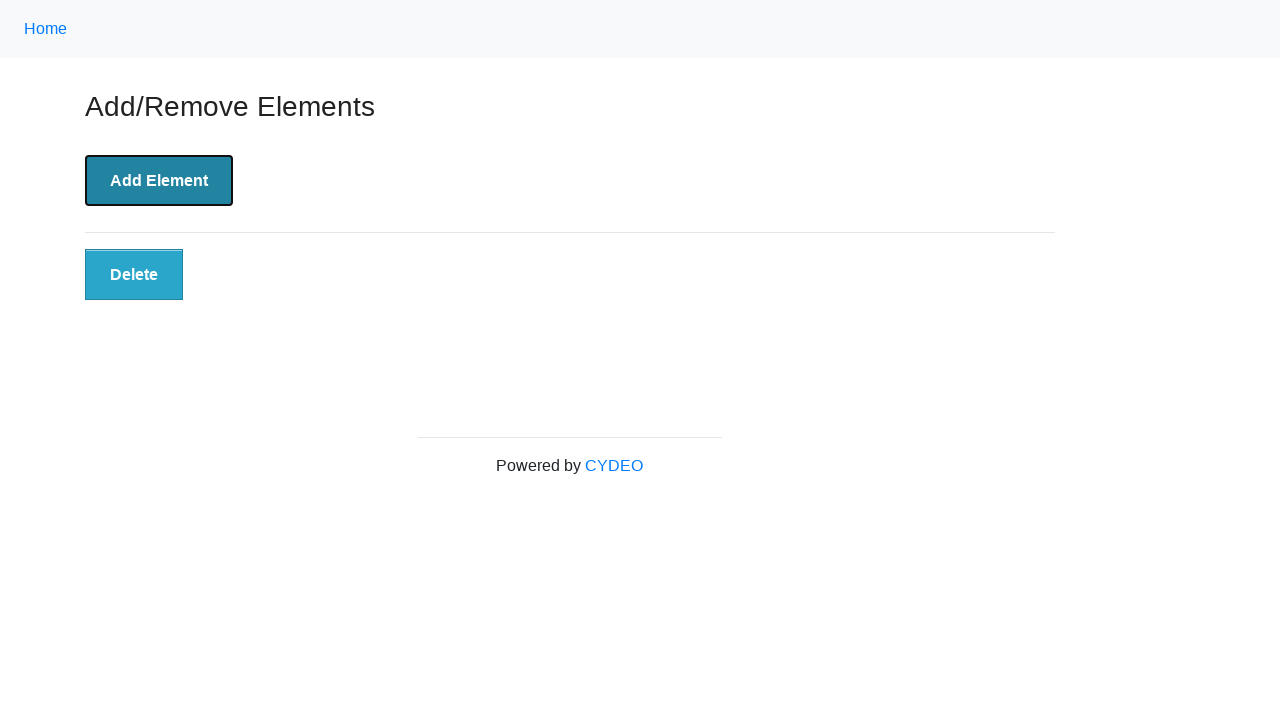

Verified Delete button is visible on page
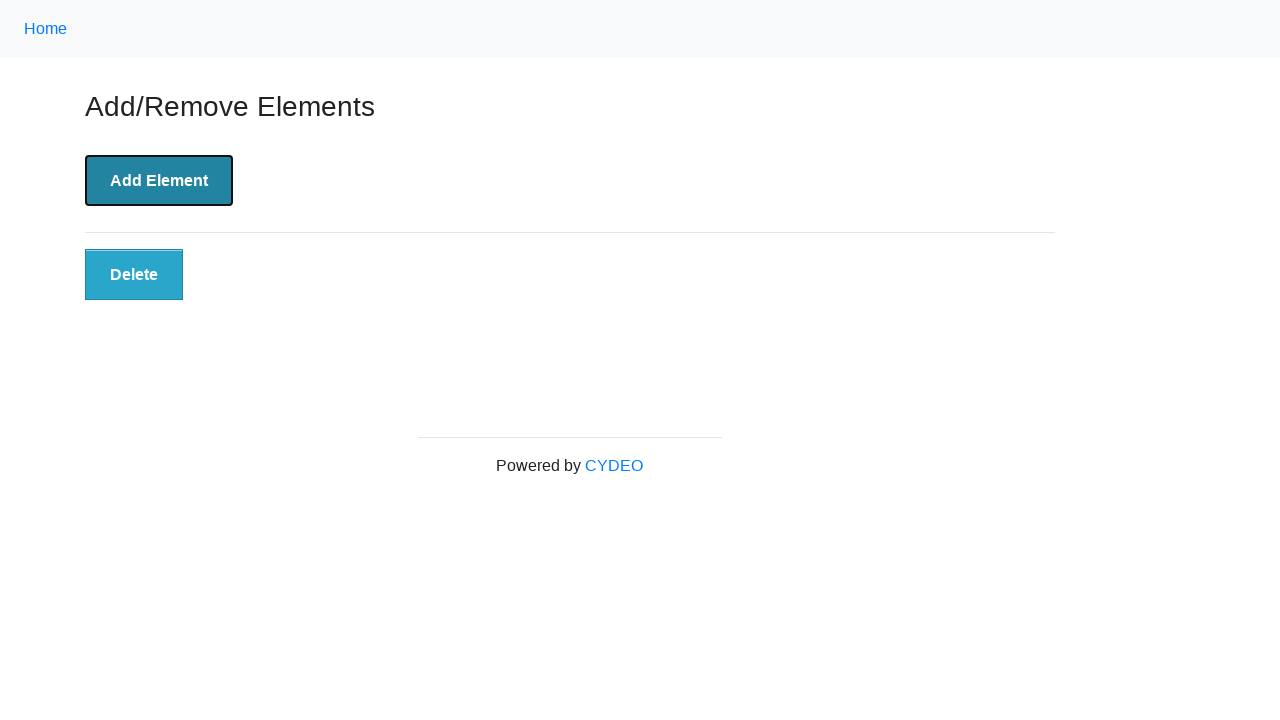

Clicked Delete button at (134, 275) on xpath=//button[@class='added-manually']
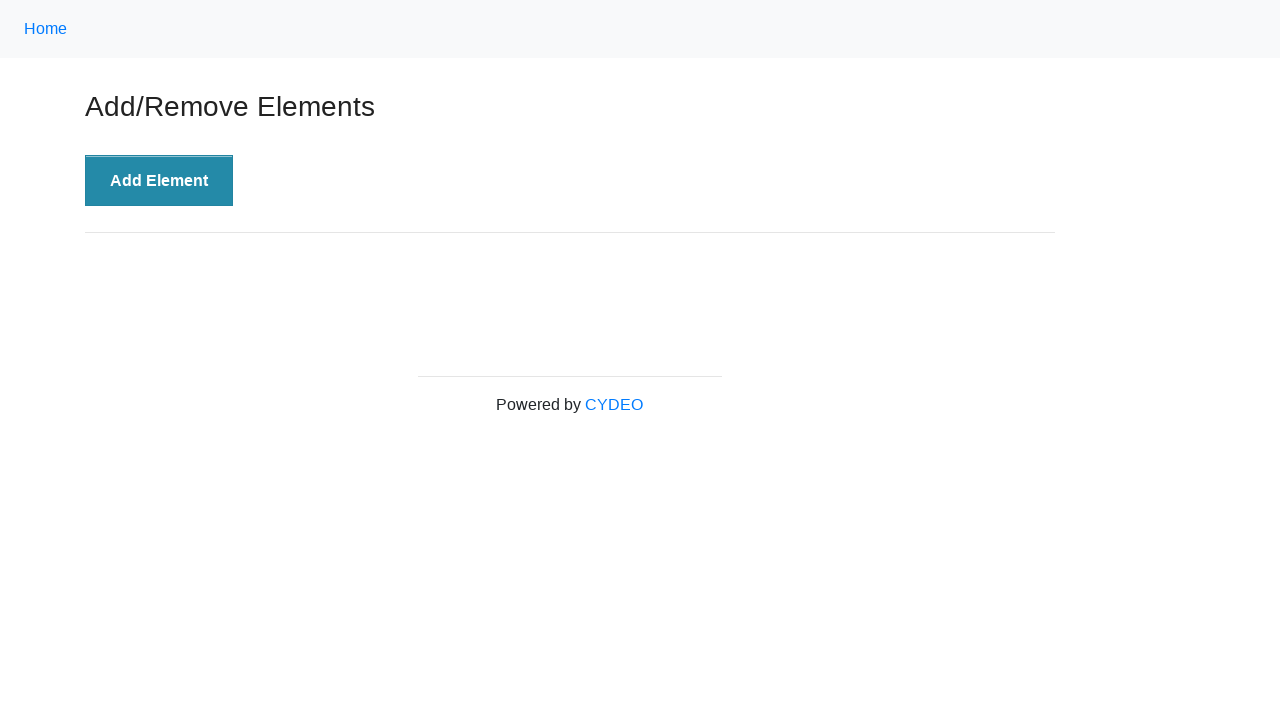

Verified Delete button was removed from DOM
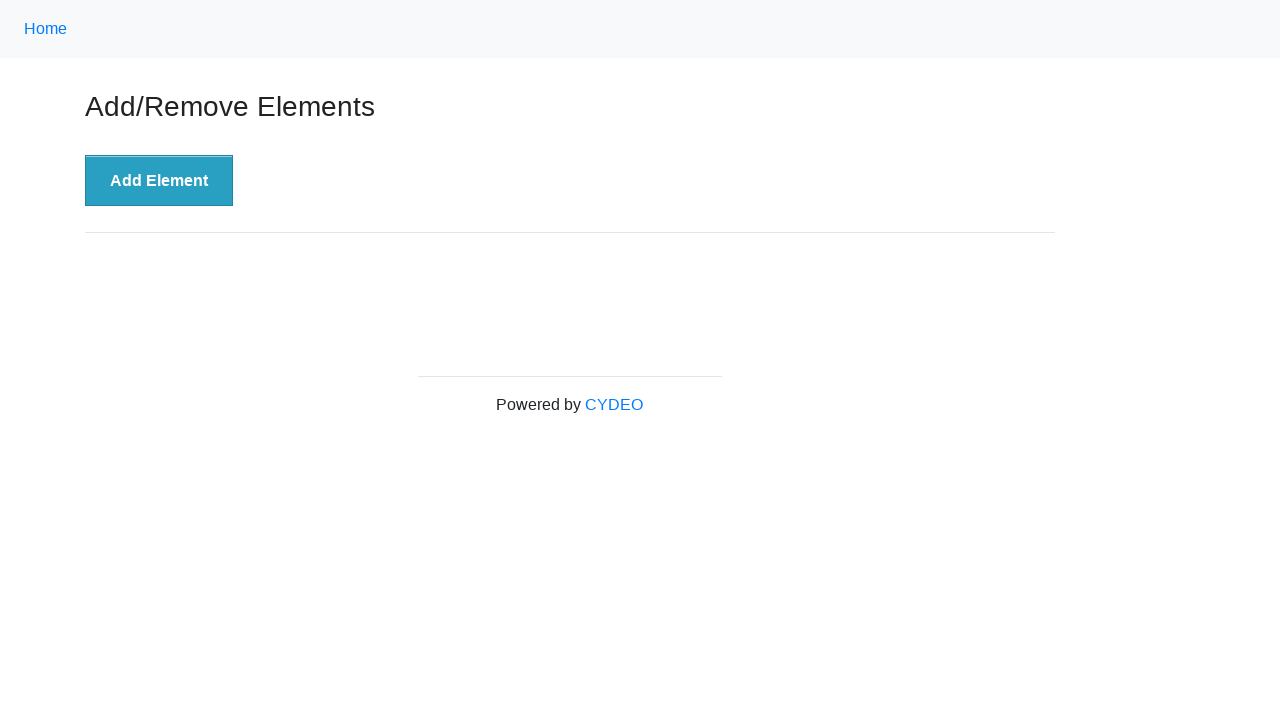

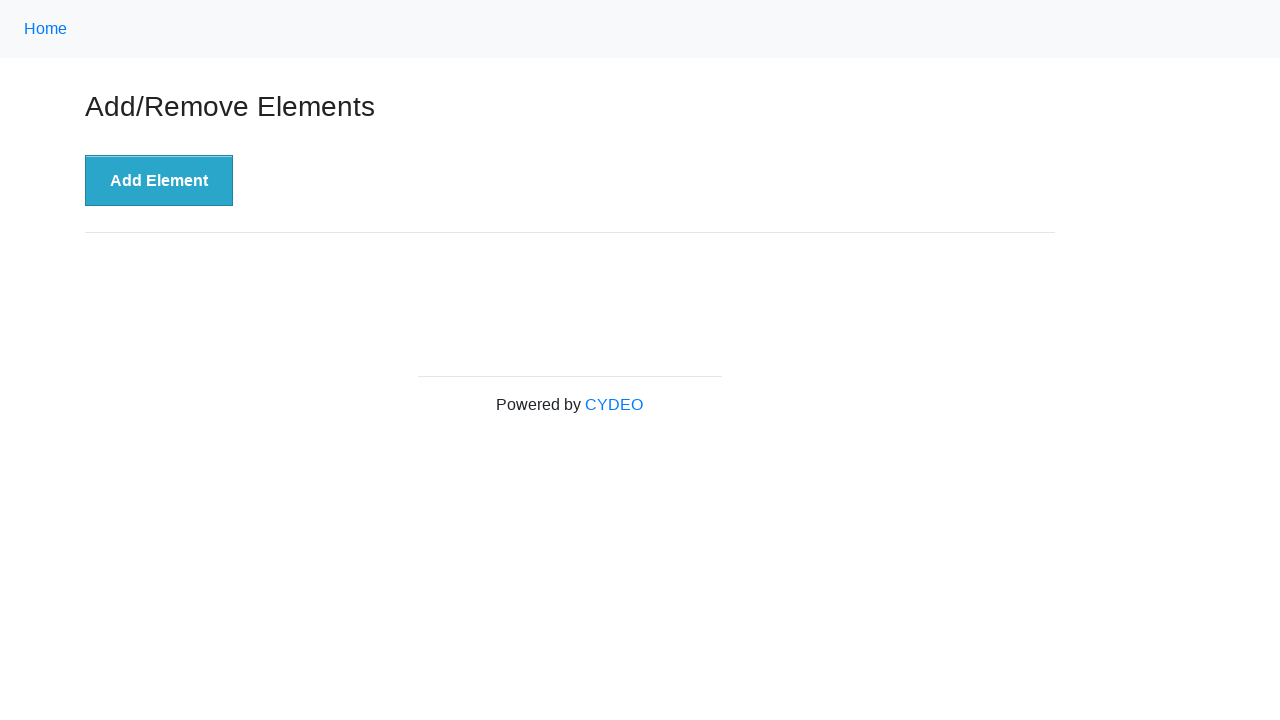